Tests adding three different pizzas to the shopping cart and verifies they are all present in the cart

Starting URL: https://pizzeria.skillbox.cc/

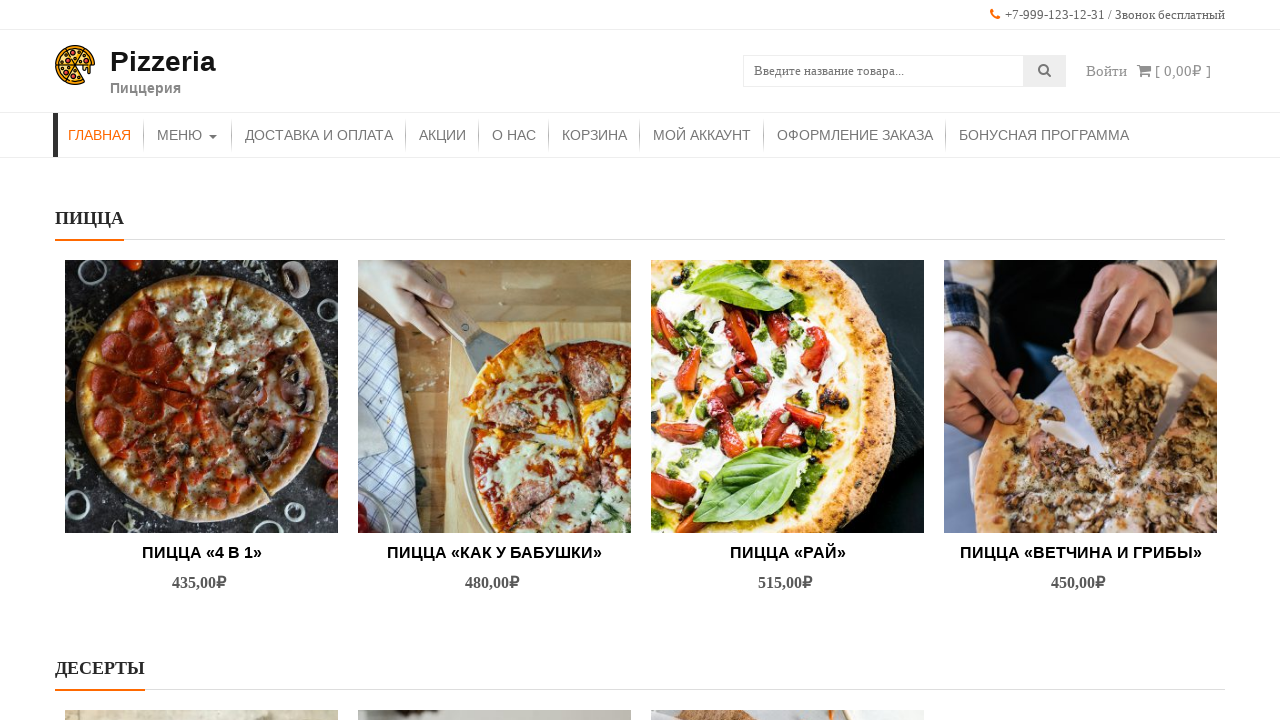

Hovered over first pizza 'Пицца «Рай»' at (788, 396) on (//*[@title= "Пицца «Рай»"])[3]
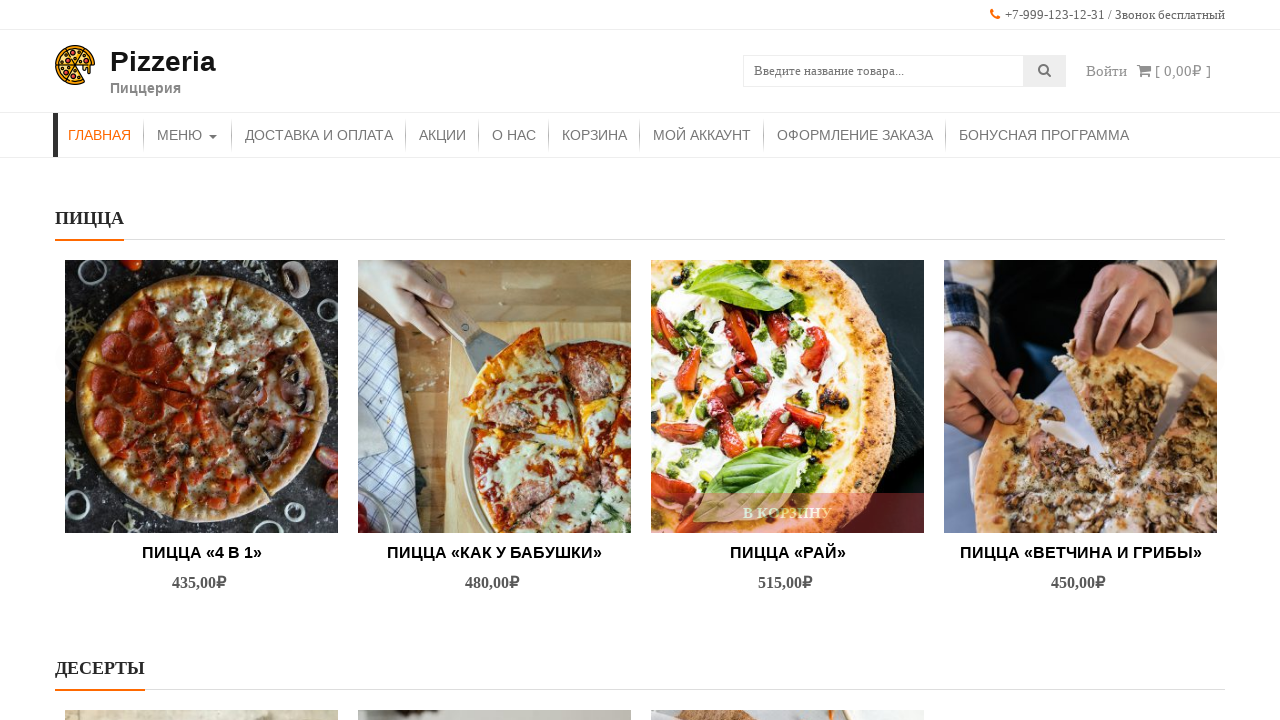

Clicked 'В корзину' button to add first pizza to cart at (788, 513) on (//*[contains(text(), "В корзину")])[7]
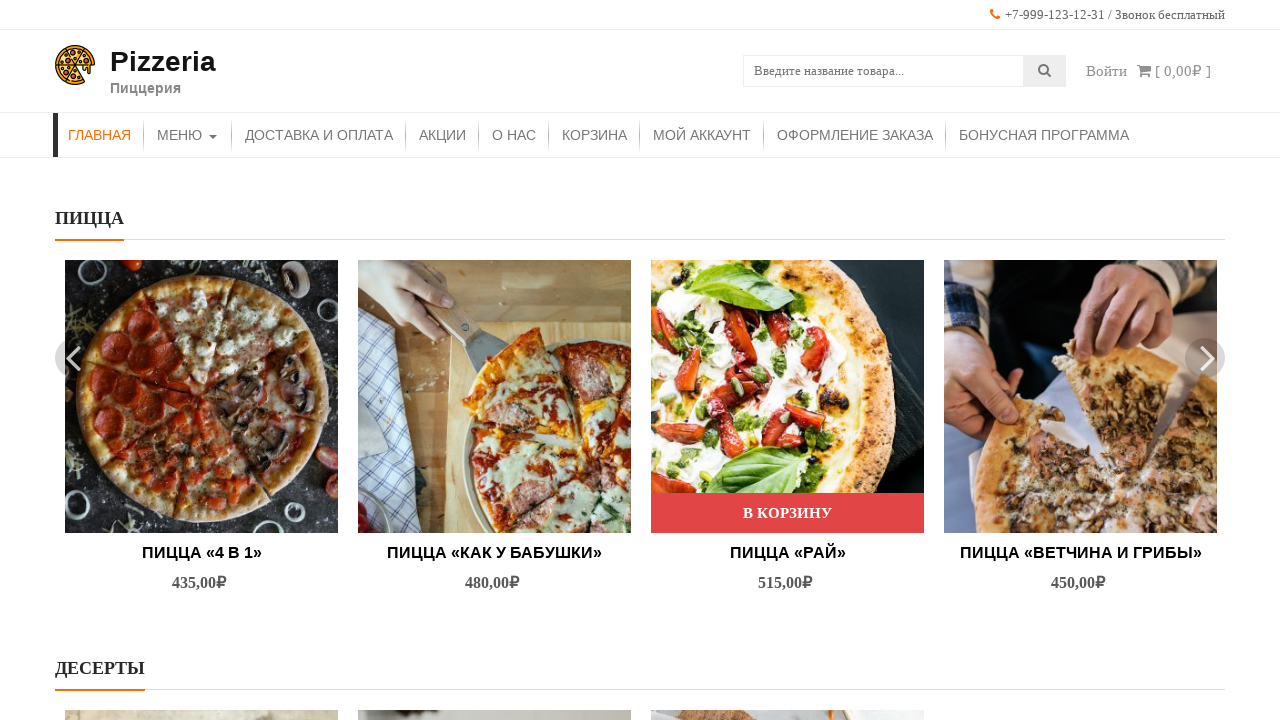

Clicked slider next button to navigate to next pizza at (1205, 358) on .slick-next
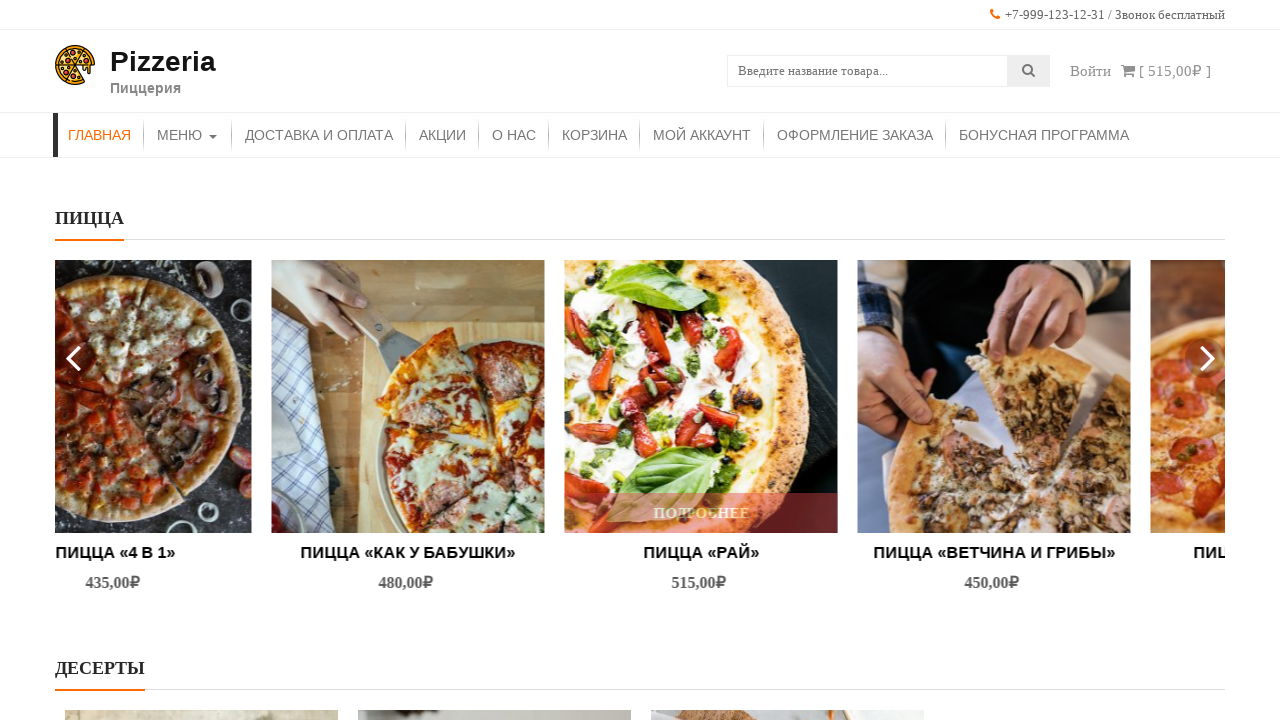

Waited 500ms for slider animation to complete
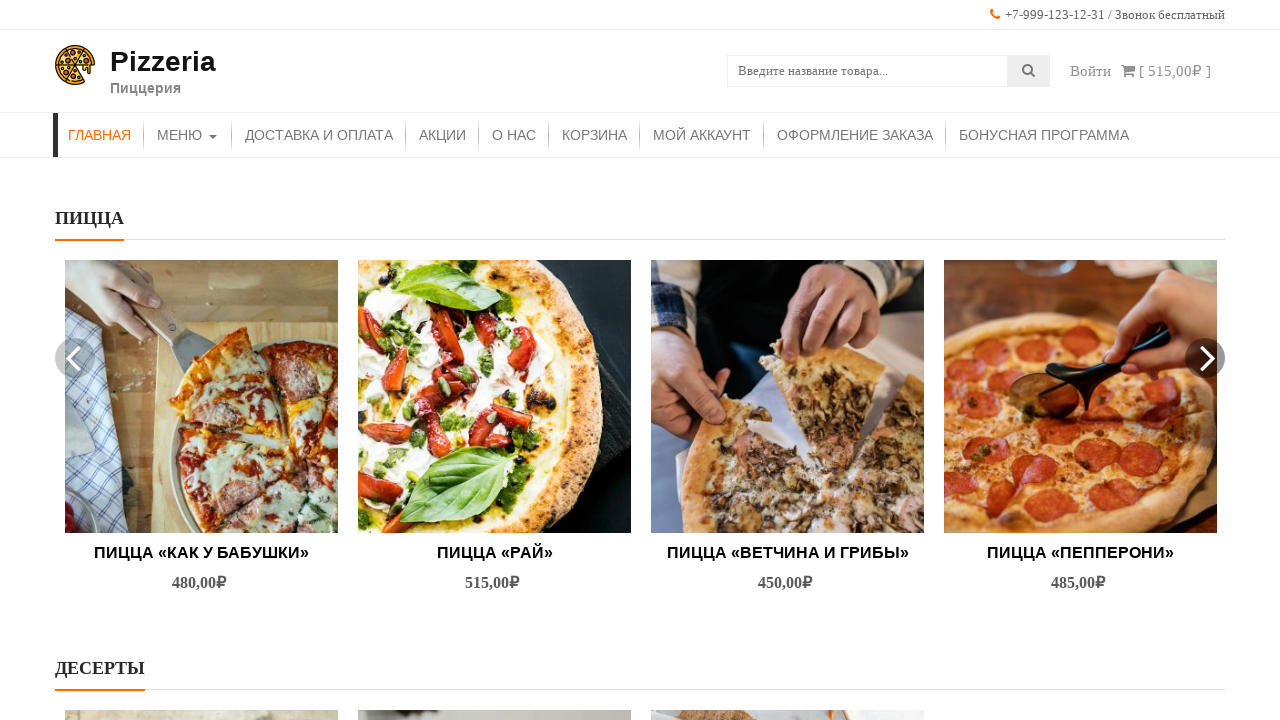

Hovered over second pizza 'Пицца «Пепперони»' at (1080, 396) on (//*[@title= "Пицца «Пепперони»"])[3]
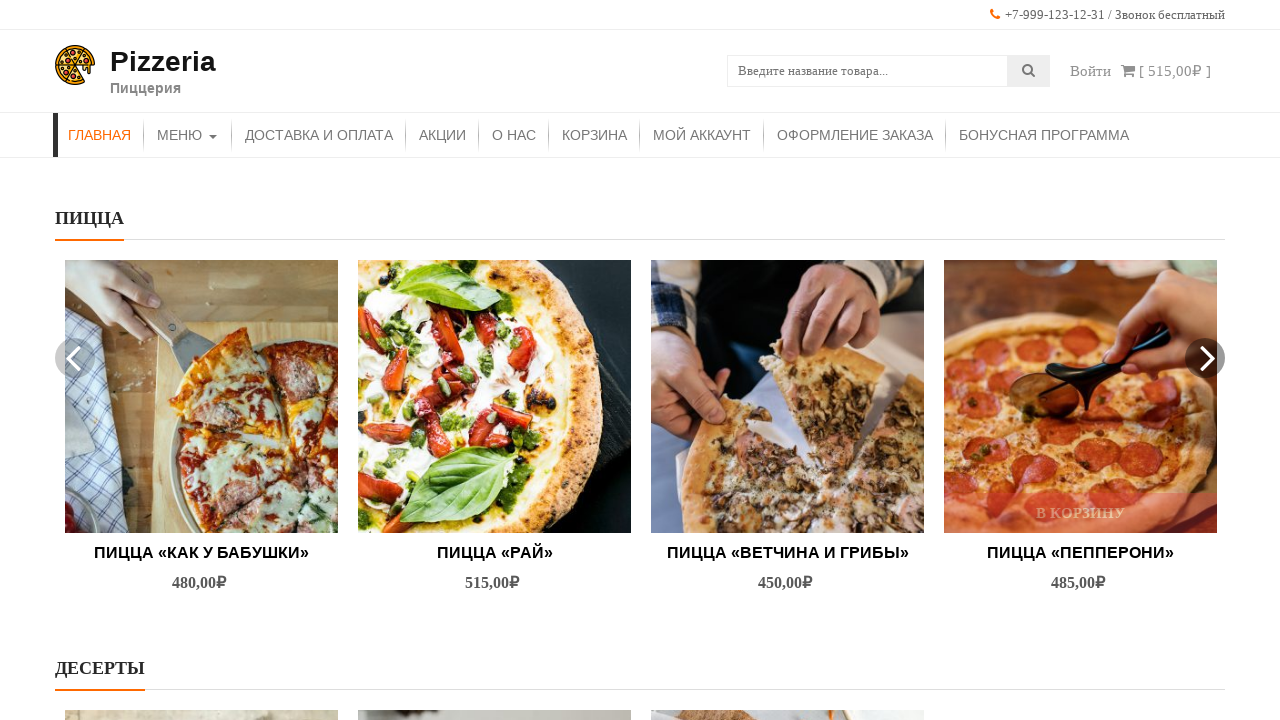

Clicked 'В корзину' button to add second pizza to cart at (1080, 513) on (//*[contains(text(), "В корзину")])[9]
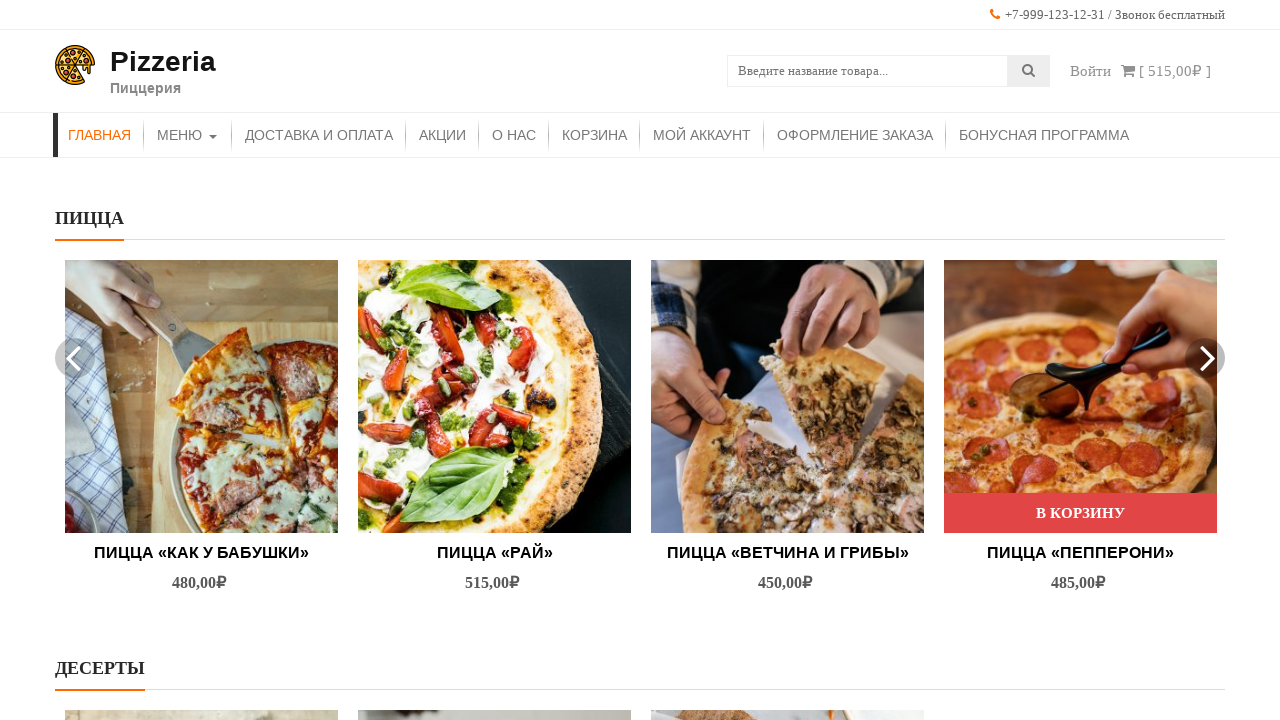

Clicked slider prev button to navigate back at (75, 358) on .slick-prev
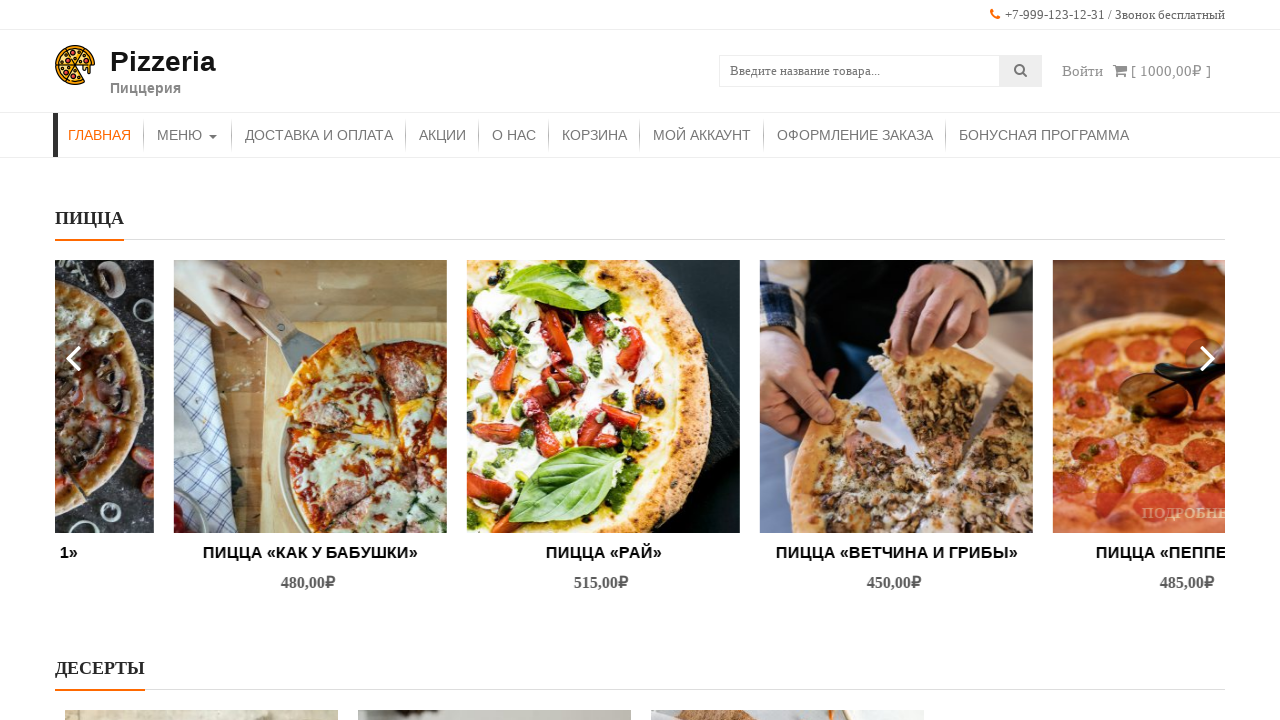

Waited 500ms for slider animation to complete
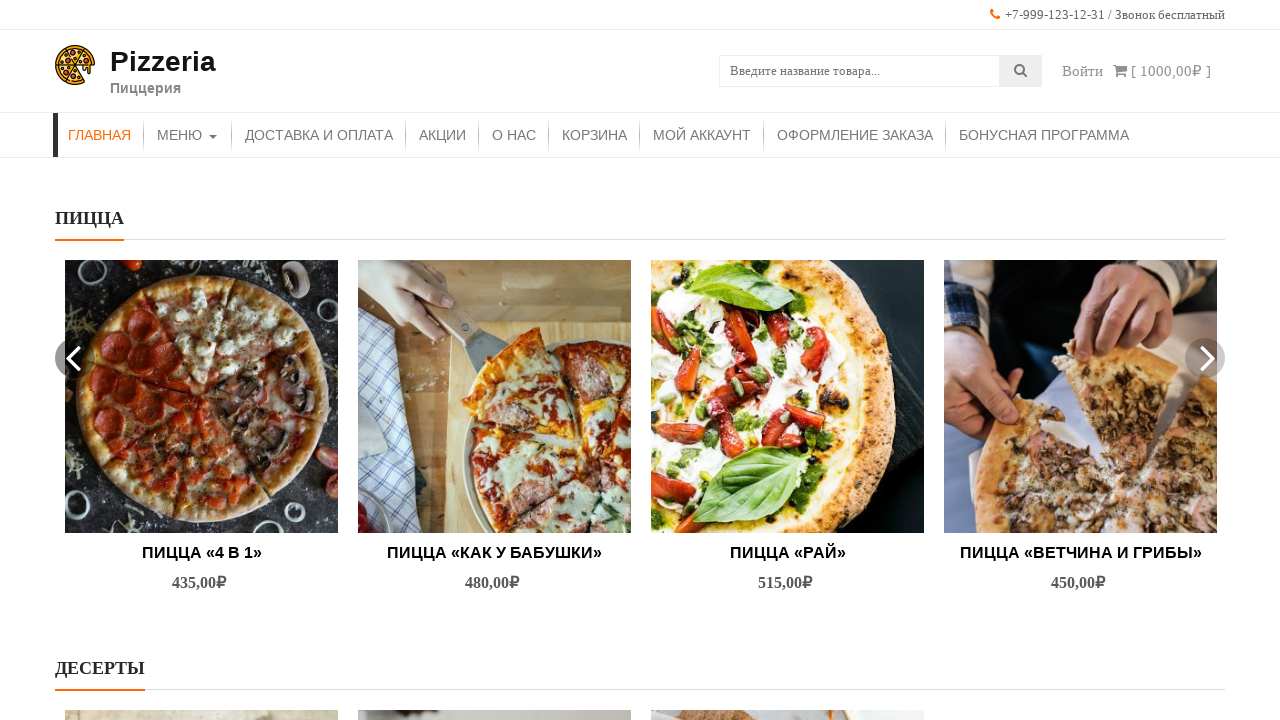

Hovered over third pizza 'Пицца «4 в 1»' at (202, 396) on (//*[@title= "Пицца «4 в 1»"])[1]
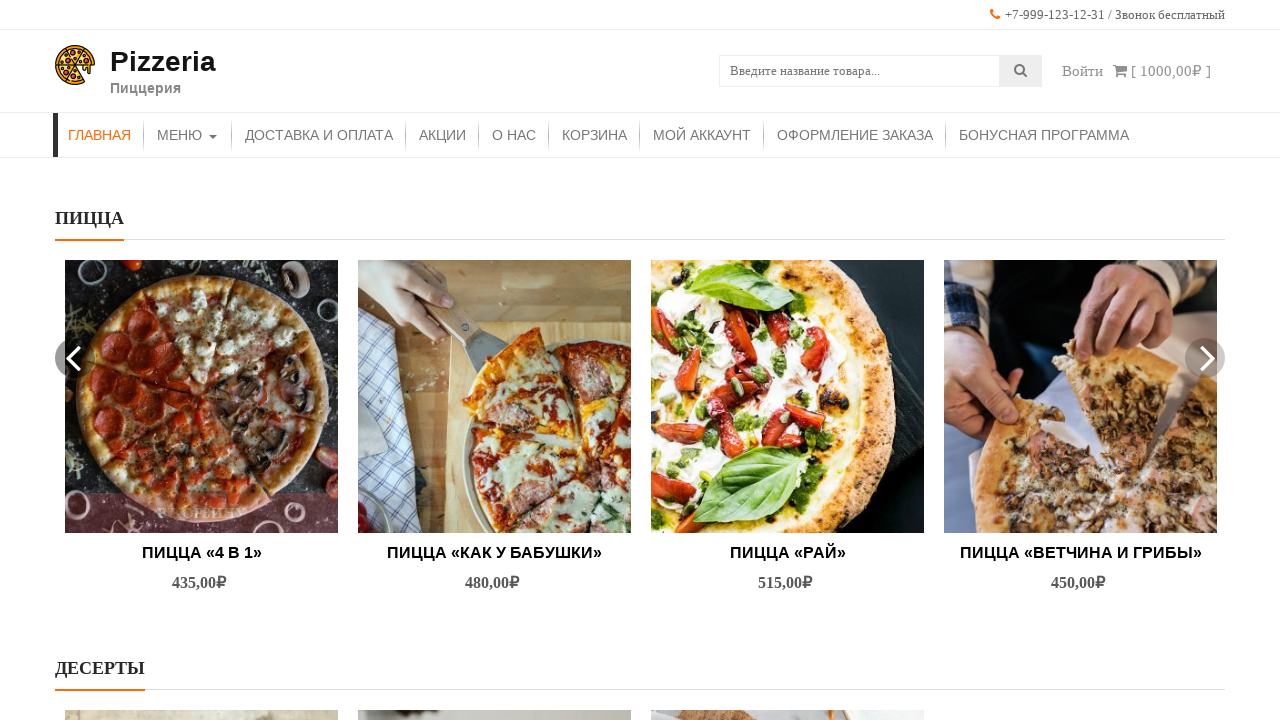

Clicked 'В корзину' button to add third pizza to cart at (202, 513) on (//*[contains(text(), "В корзину")])[5]
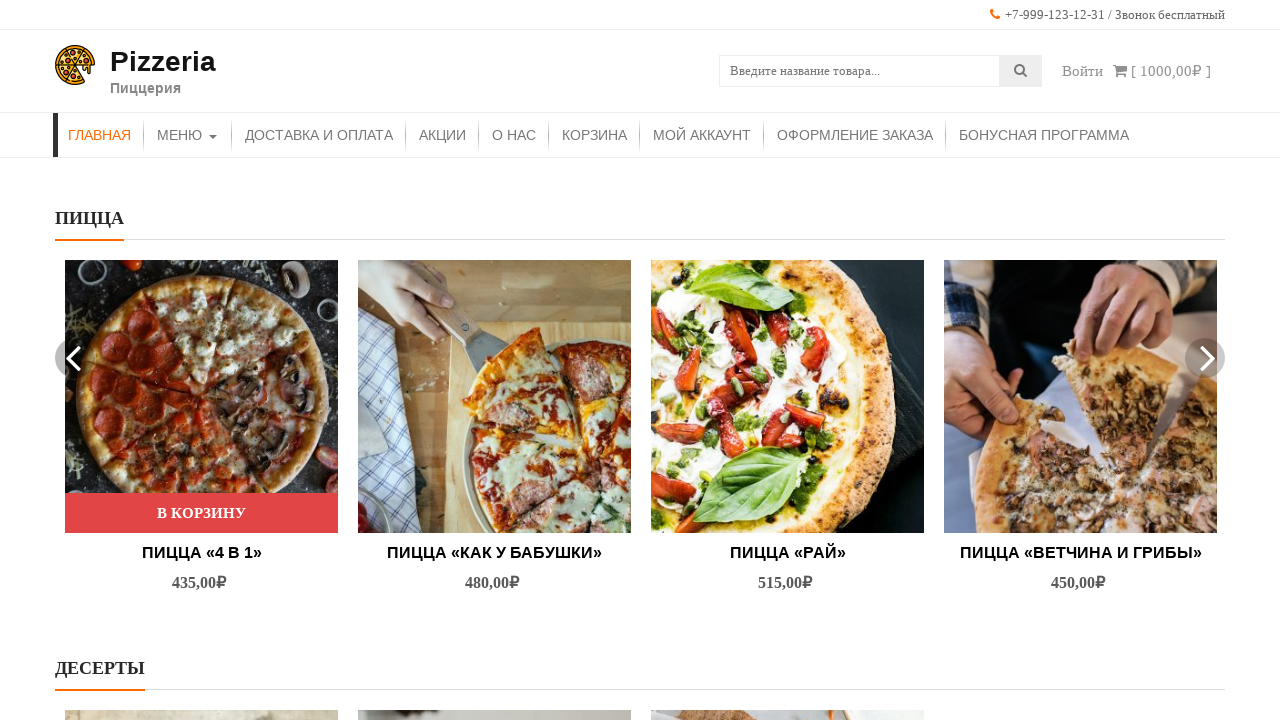

Waited 2000ms for all actions to complete
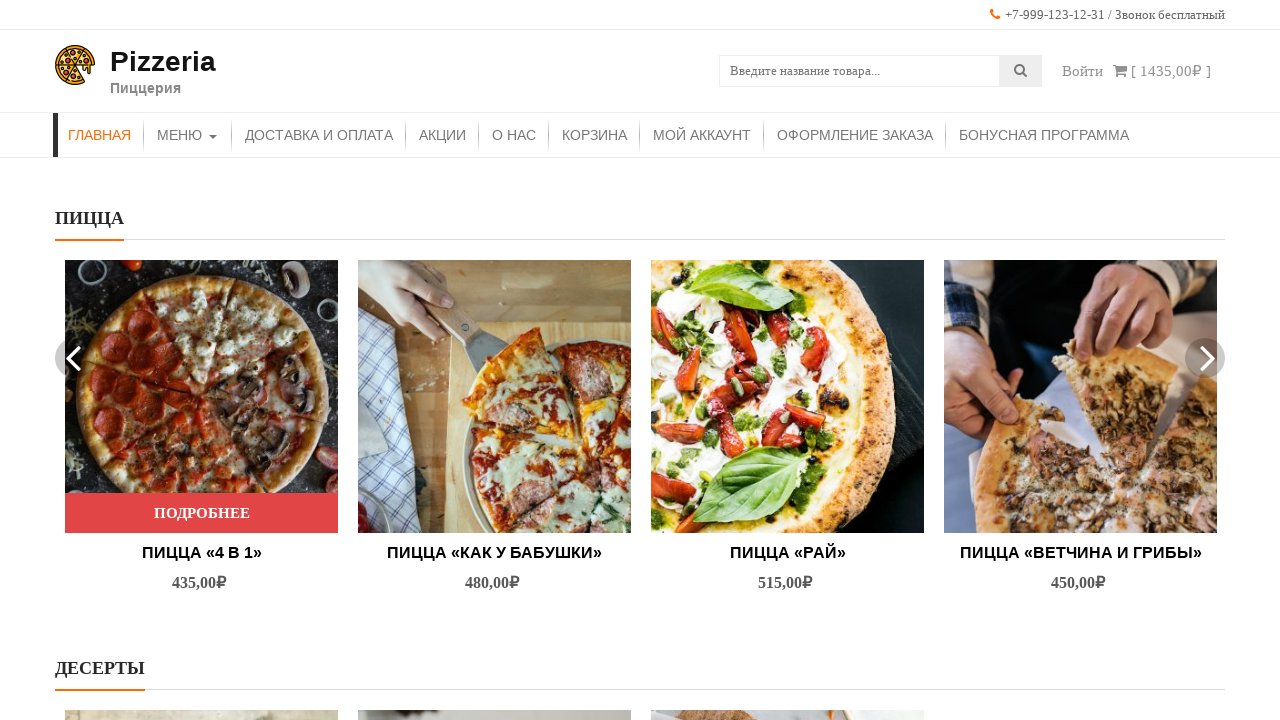

Clicked cart contents to open and verify all three pizzas are present at (1120, 70) on .cart-contents
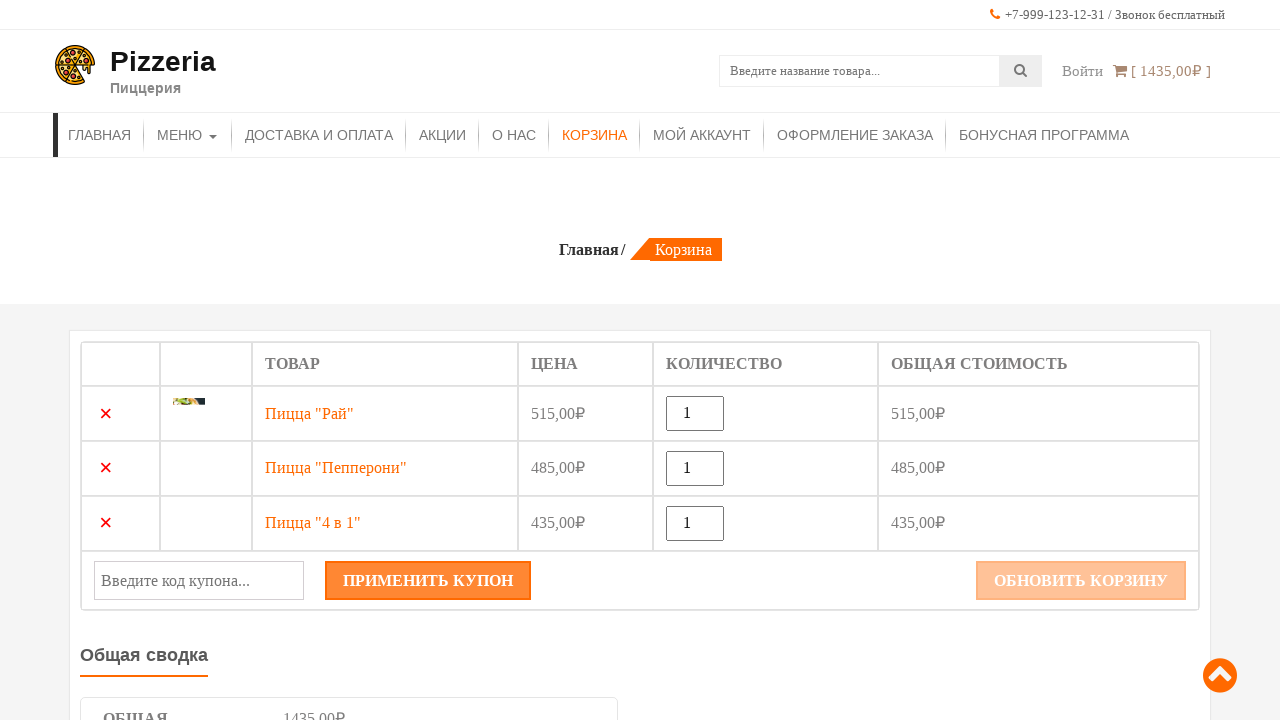

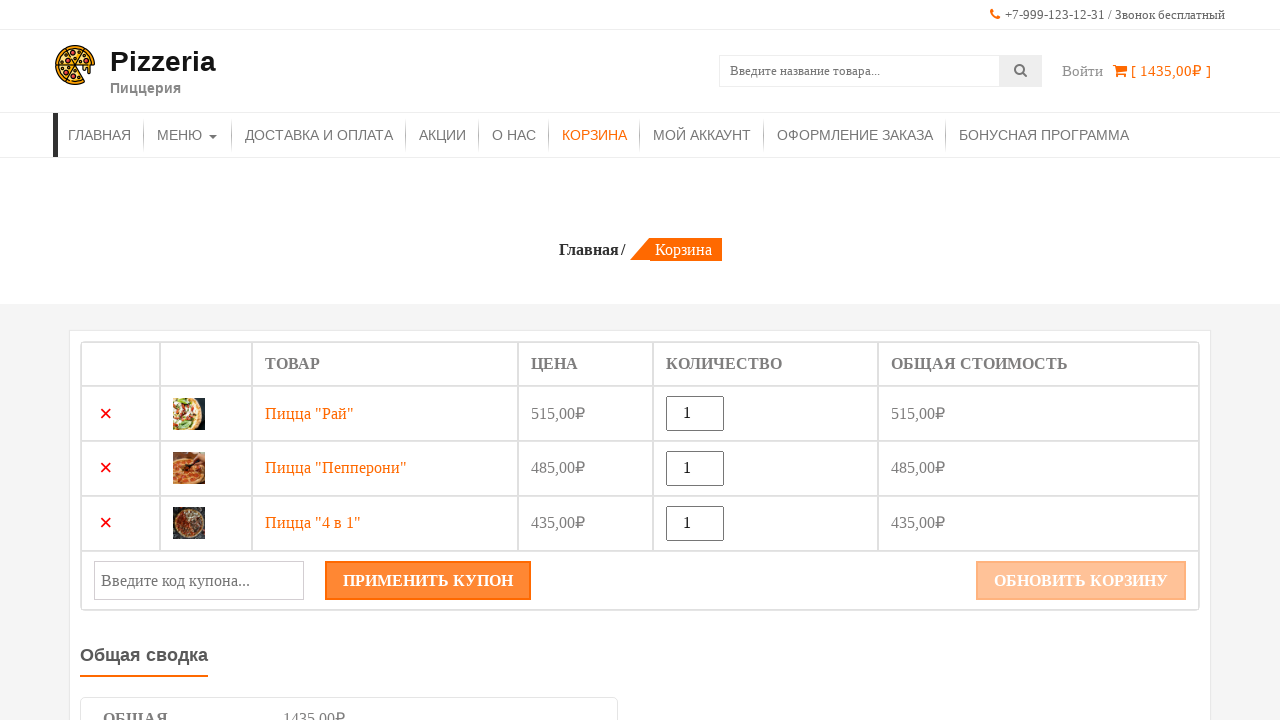